Navigates to a YouTube Shorts video and verifies that the video player loads and is visible on the page.

Starting URL: https://www.youtube.com/shorts/CNFbi6RTEJE

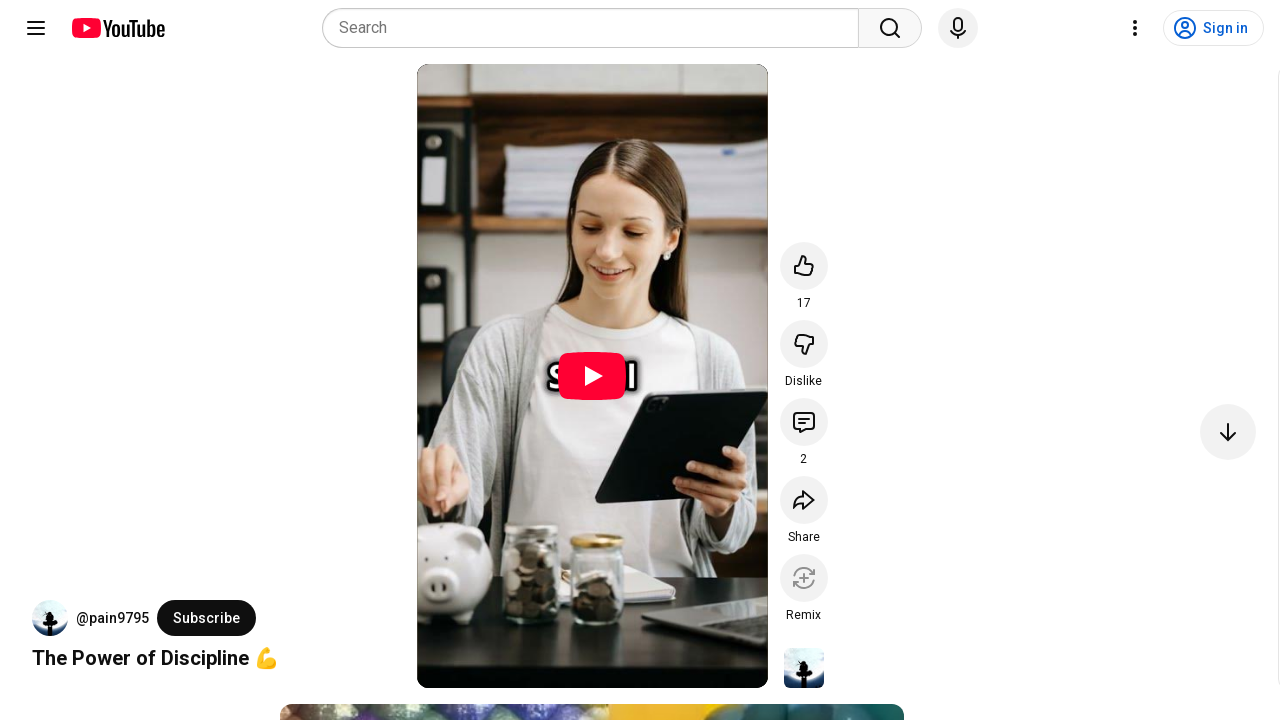

Video player element loaded
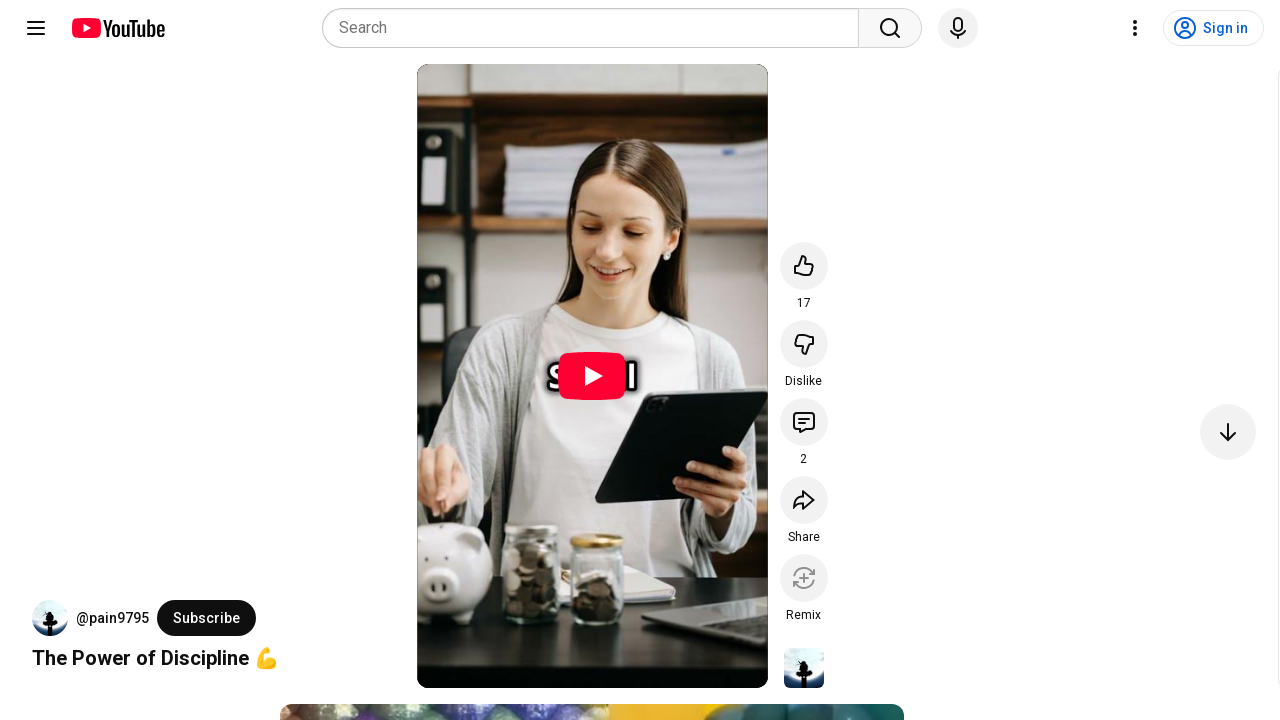

Checked if video element is visible
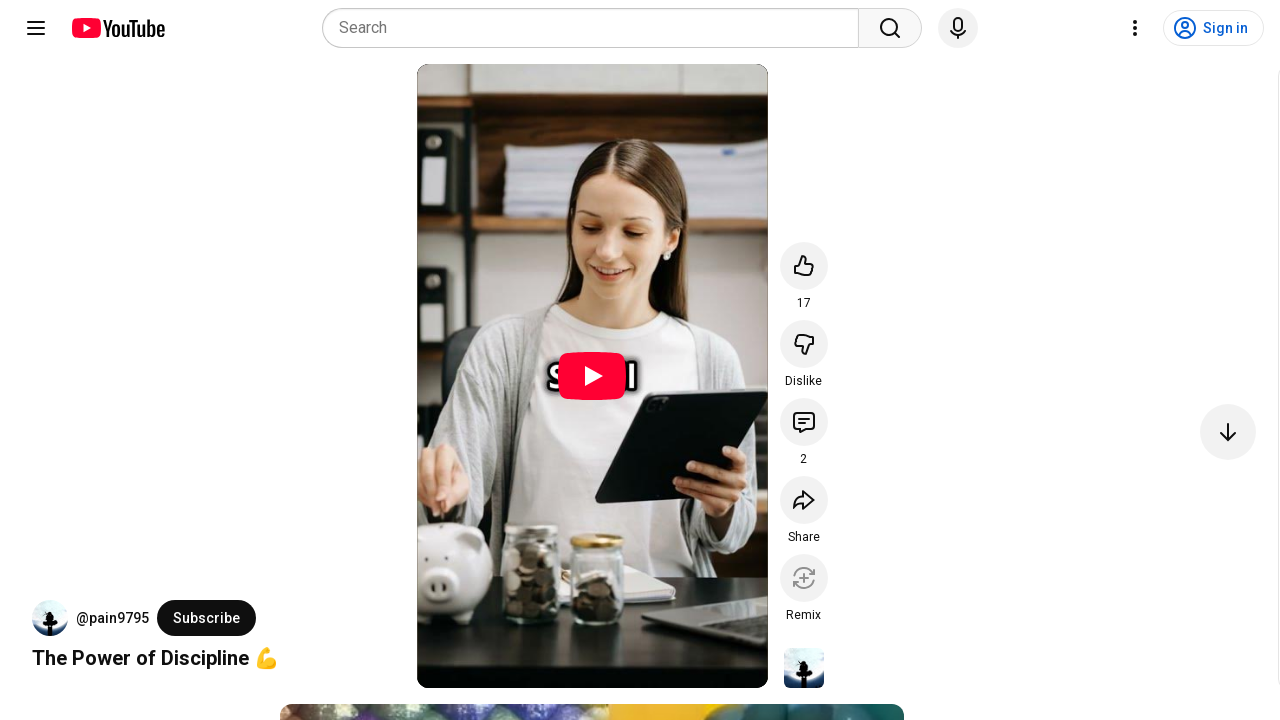

Verified that video element is visible on the page
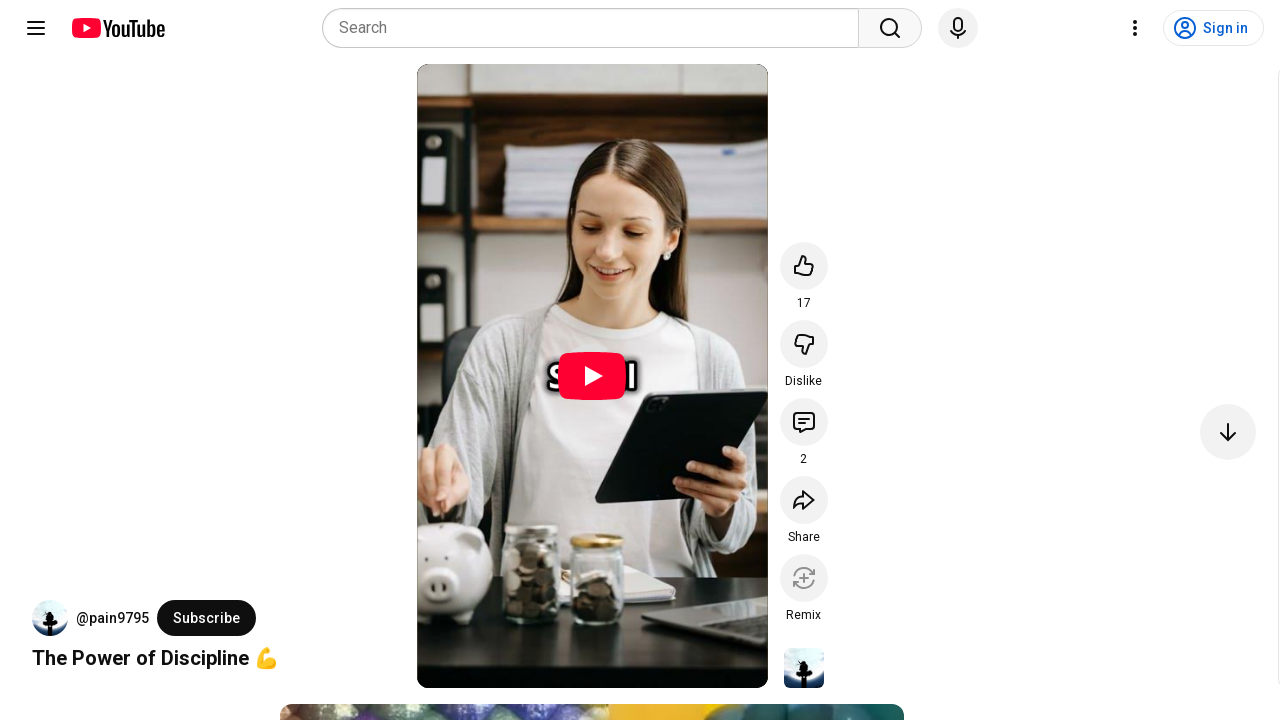

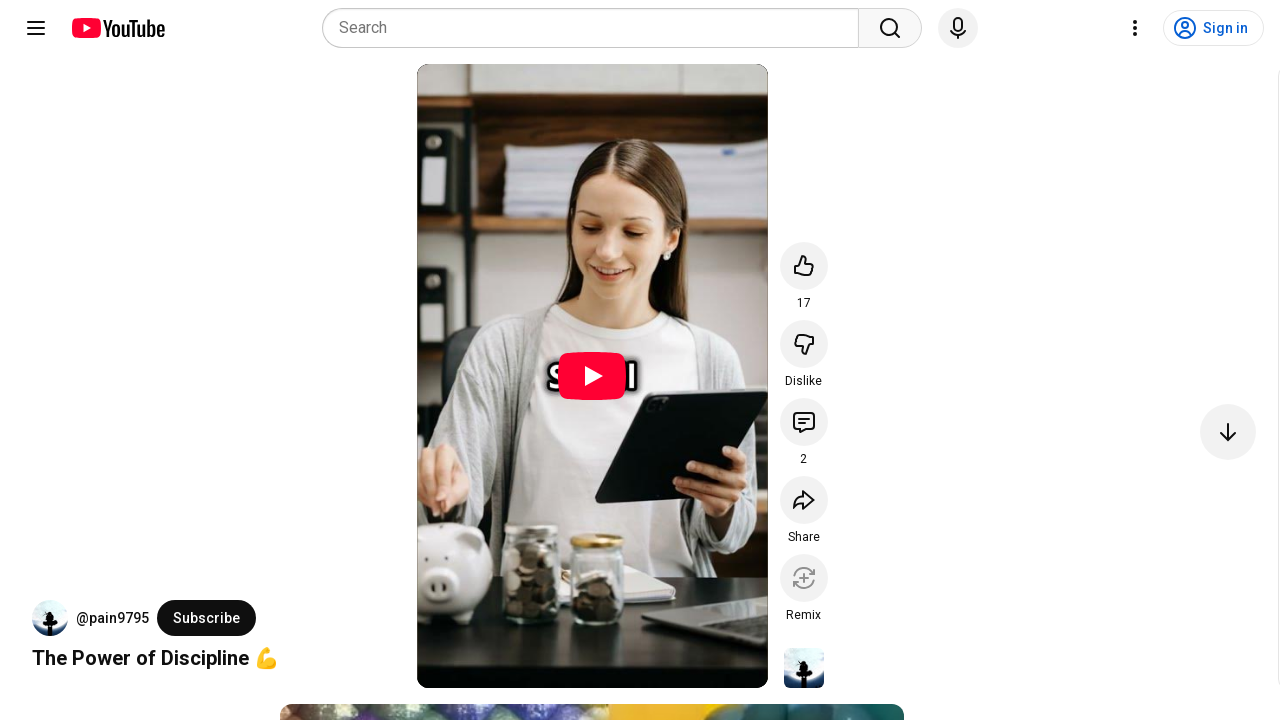